Tests confirmation alert handling by clicking a button that triggers a confirmation dialog and dismissing the alert

Starting URL: https://testautomationpractice.blogspot.com/

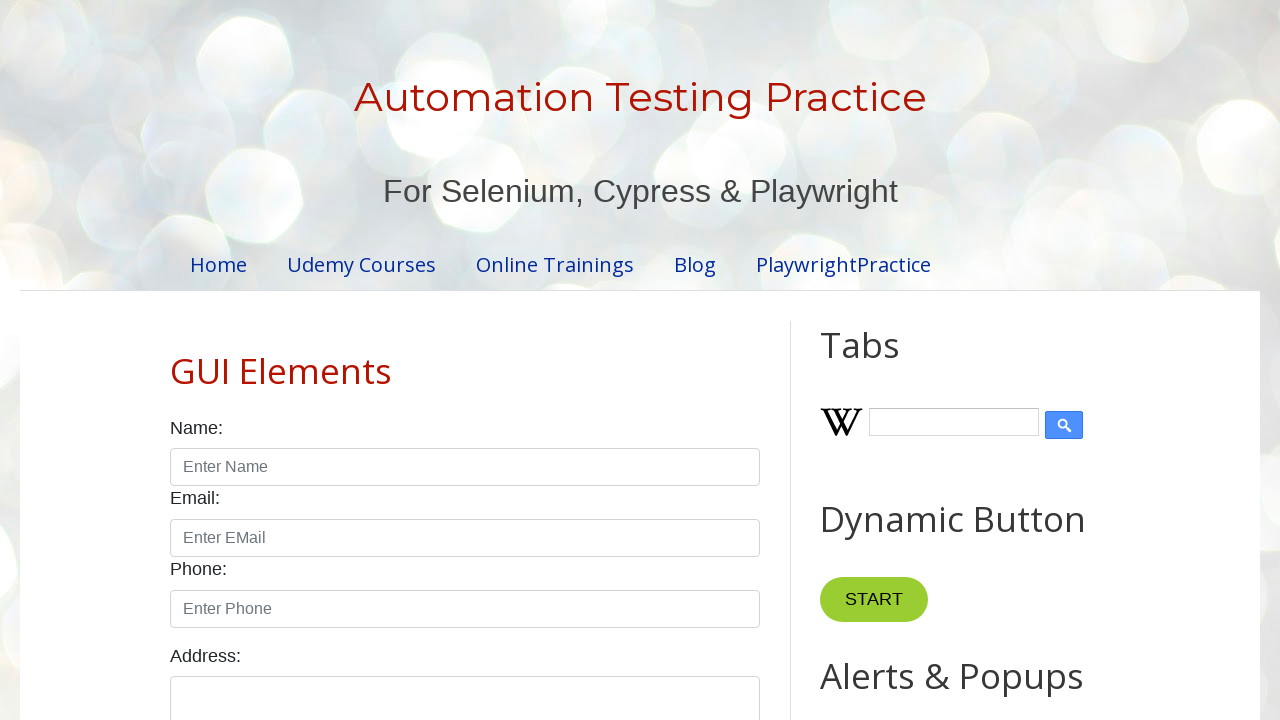

Clicked confirmation alert button at (912, 360) on #confirmBtn
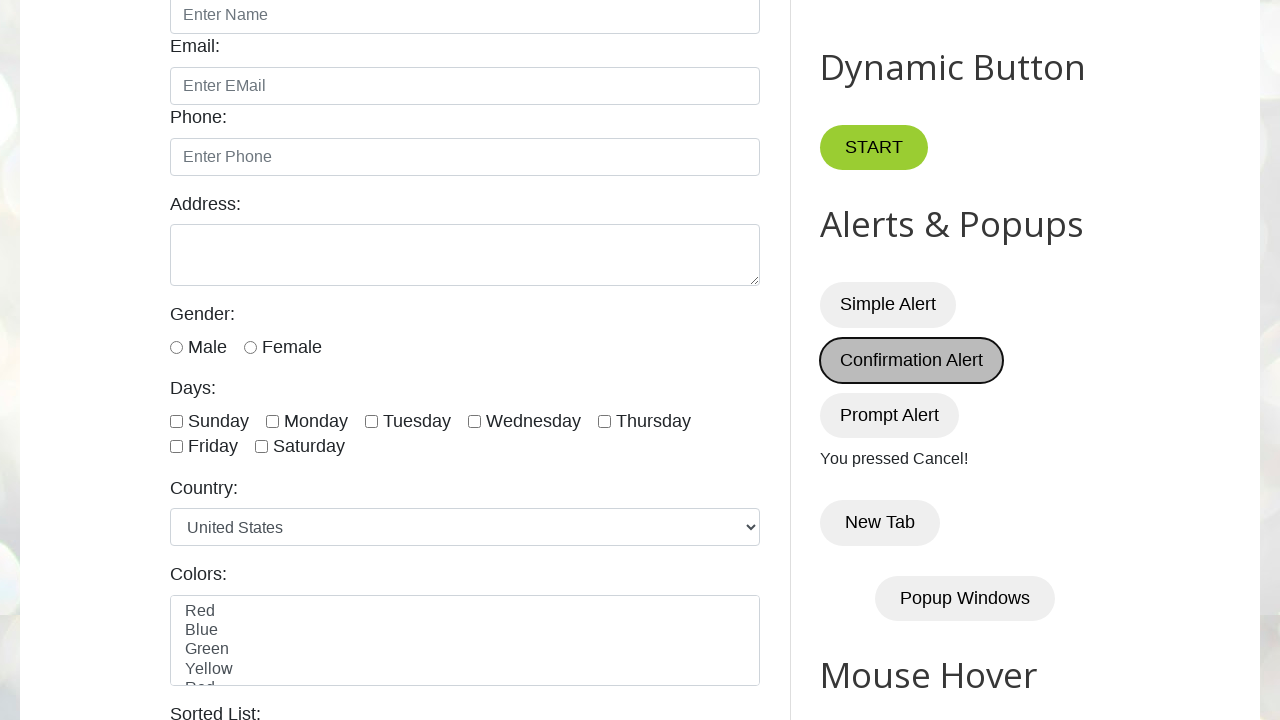

Set up dialog handler to dismiss alerts
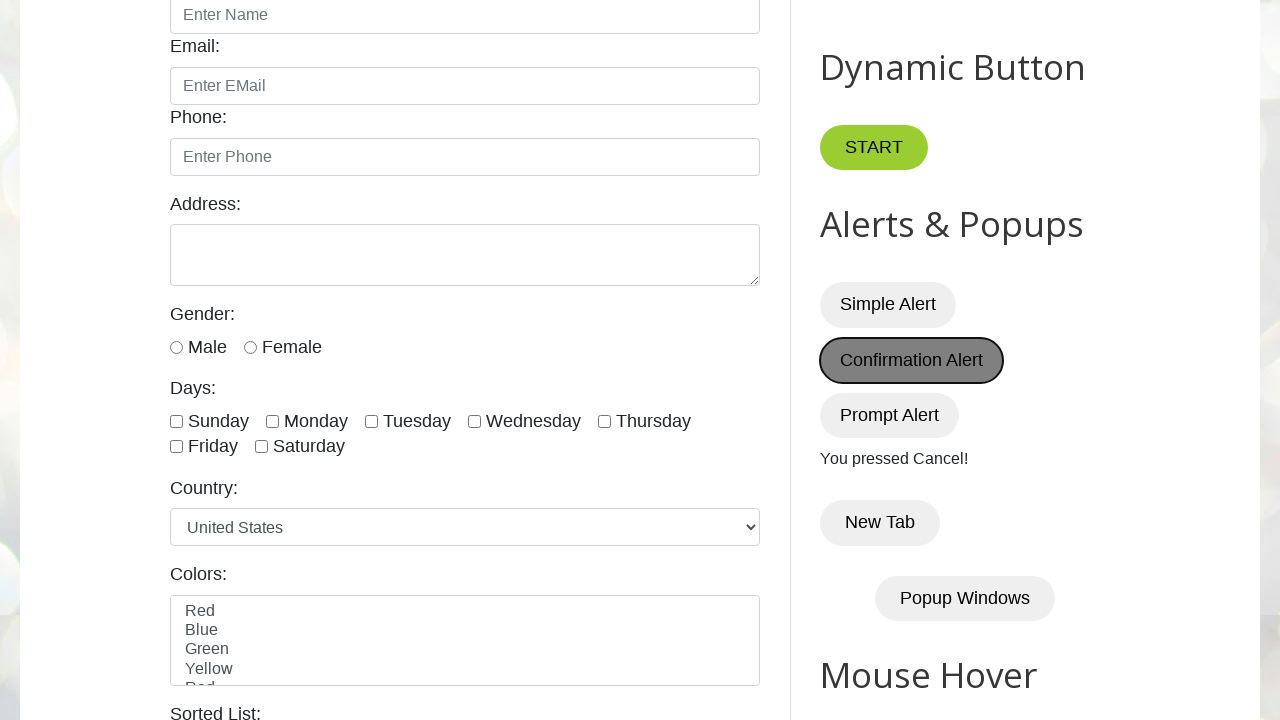

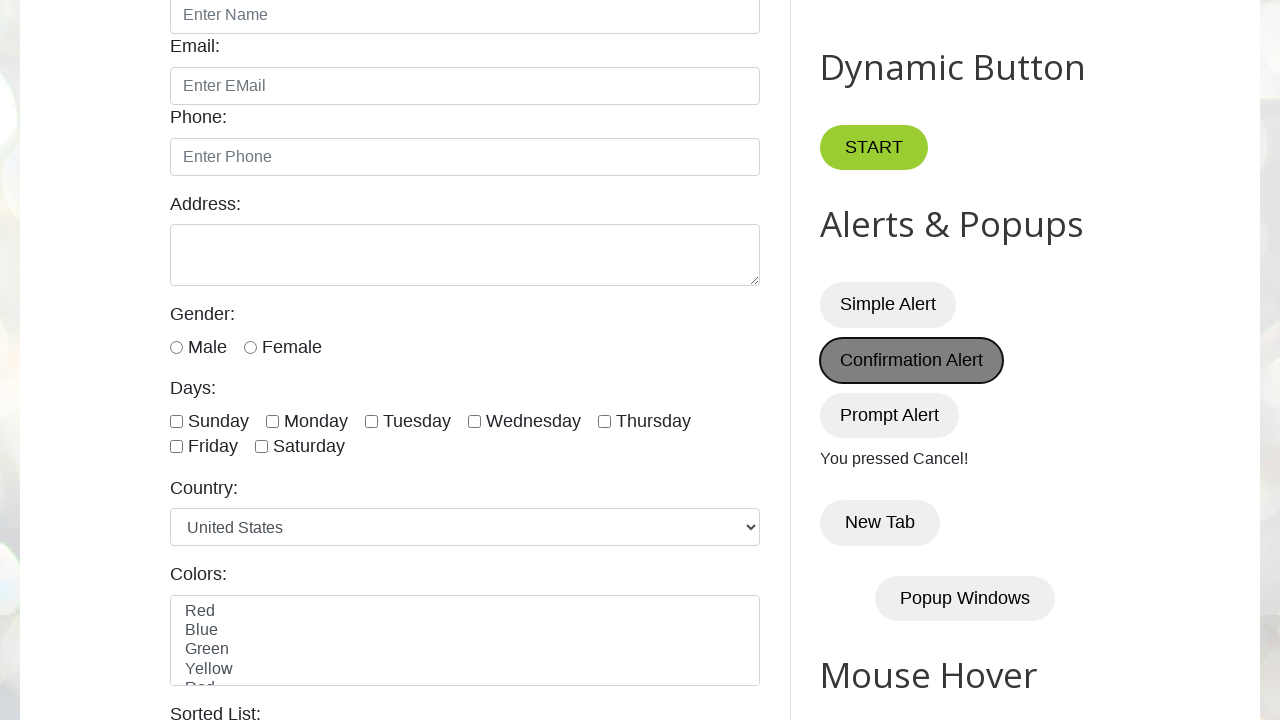